Solves a math problem by extracting two numbers from the page, calculating their sum, selecting the result from a dropdown, and submitting the form

Starting URL: http://suninjuly.github.io/selects2.html

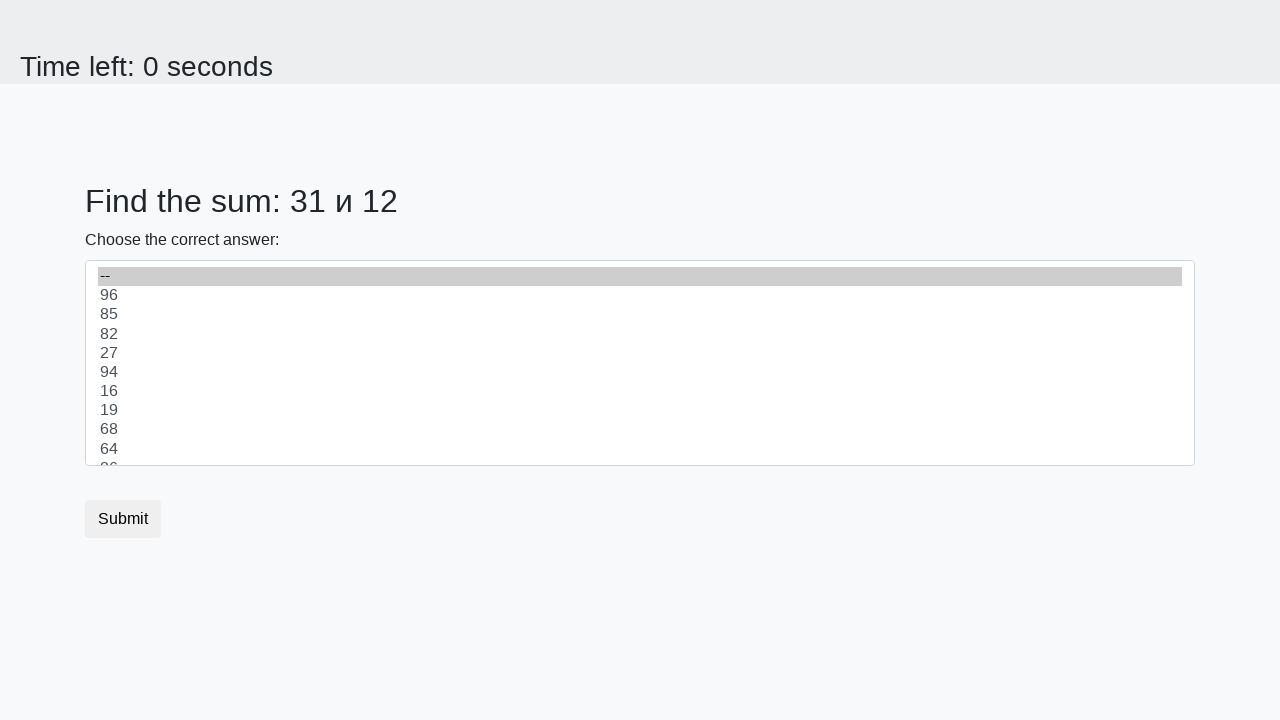

Located first number element (#num1)
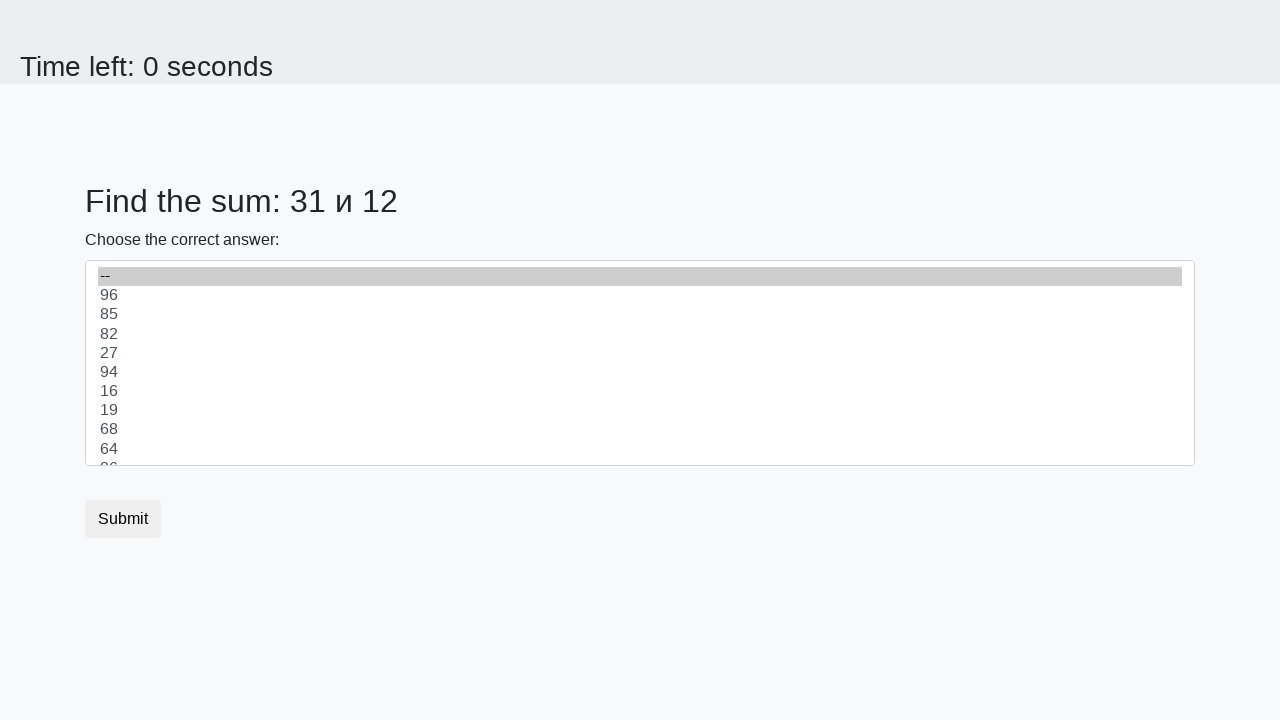

Located second number element (#num2)
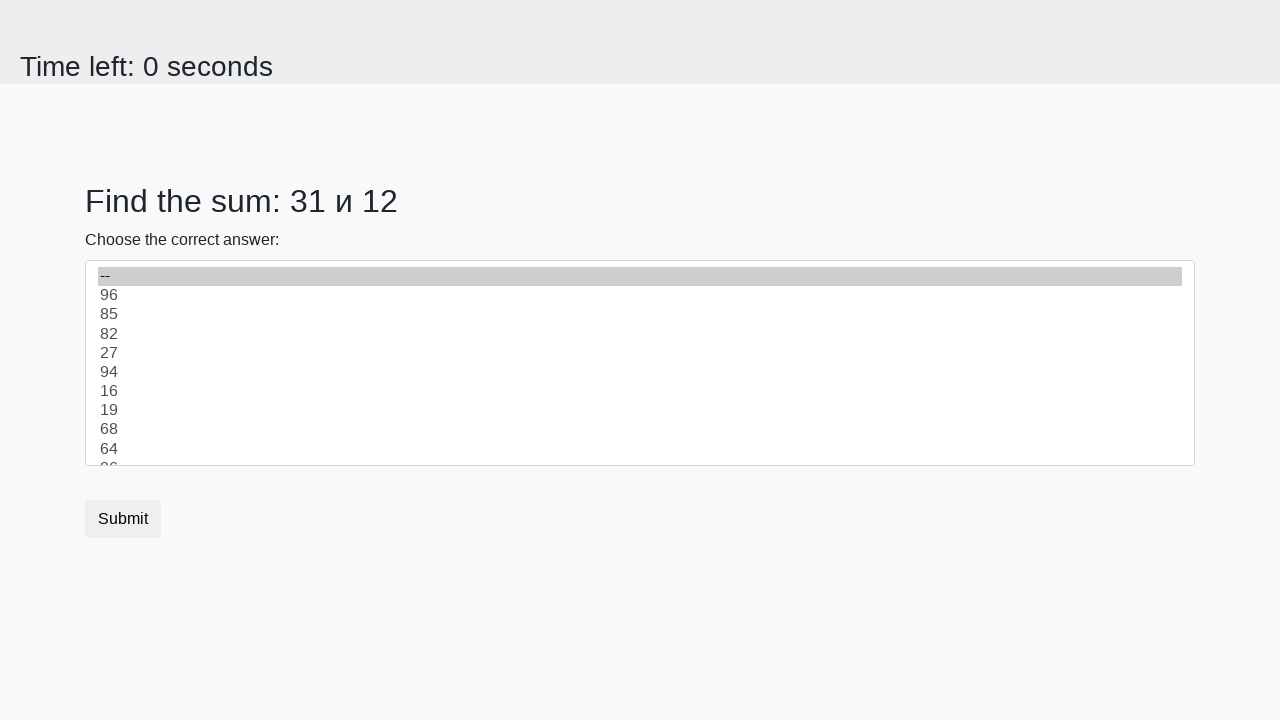

Extracted first number from page
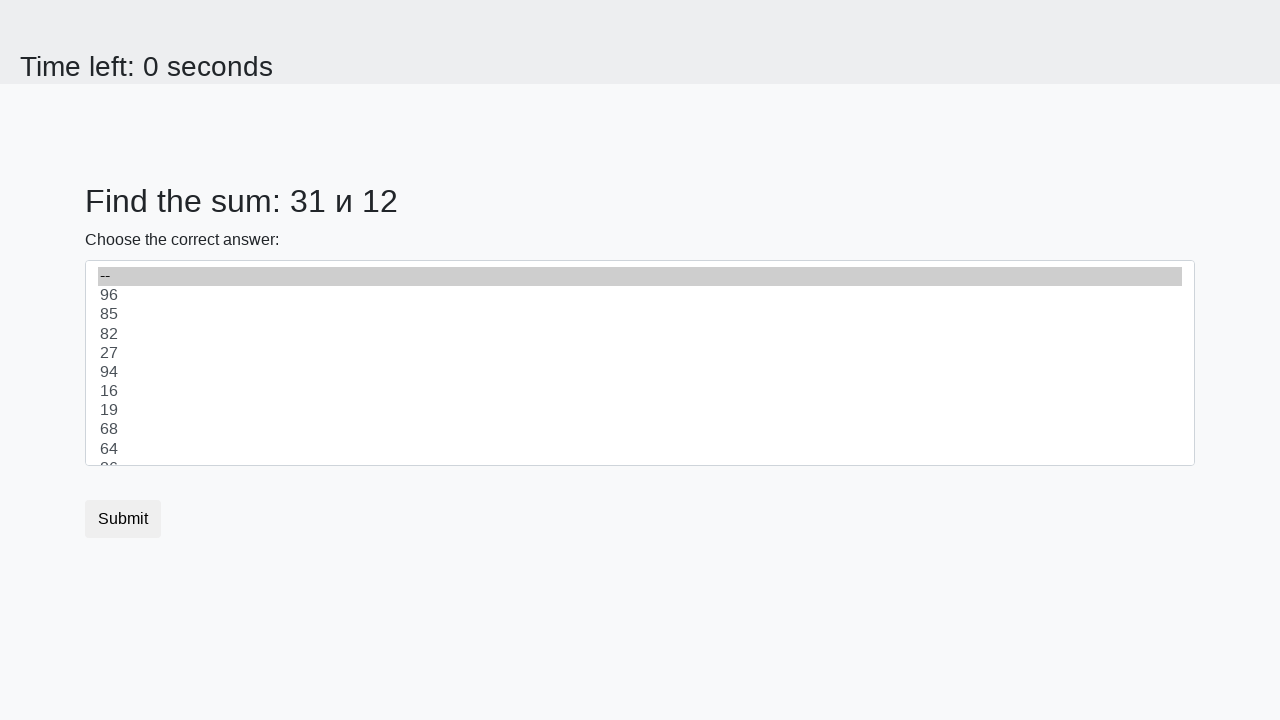

Extracted second number from page
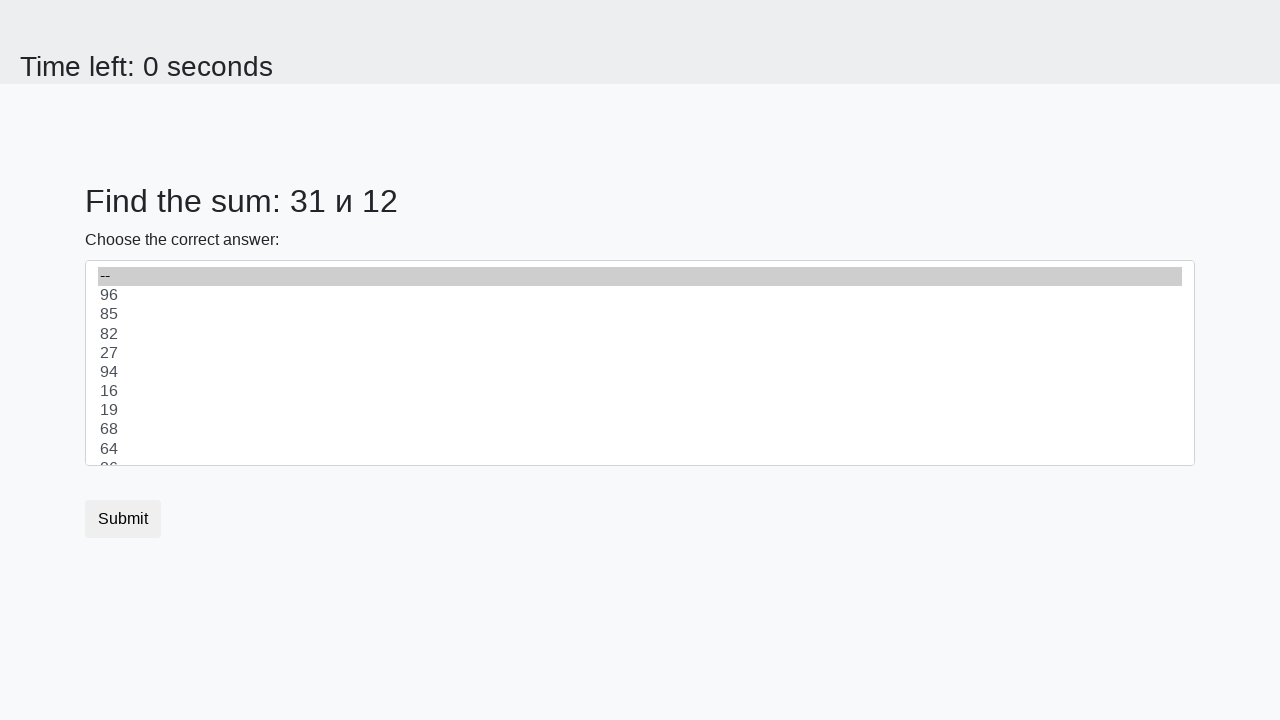

Calculated sum: 31 + 12 = 43
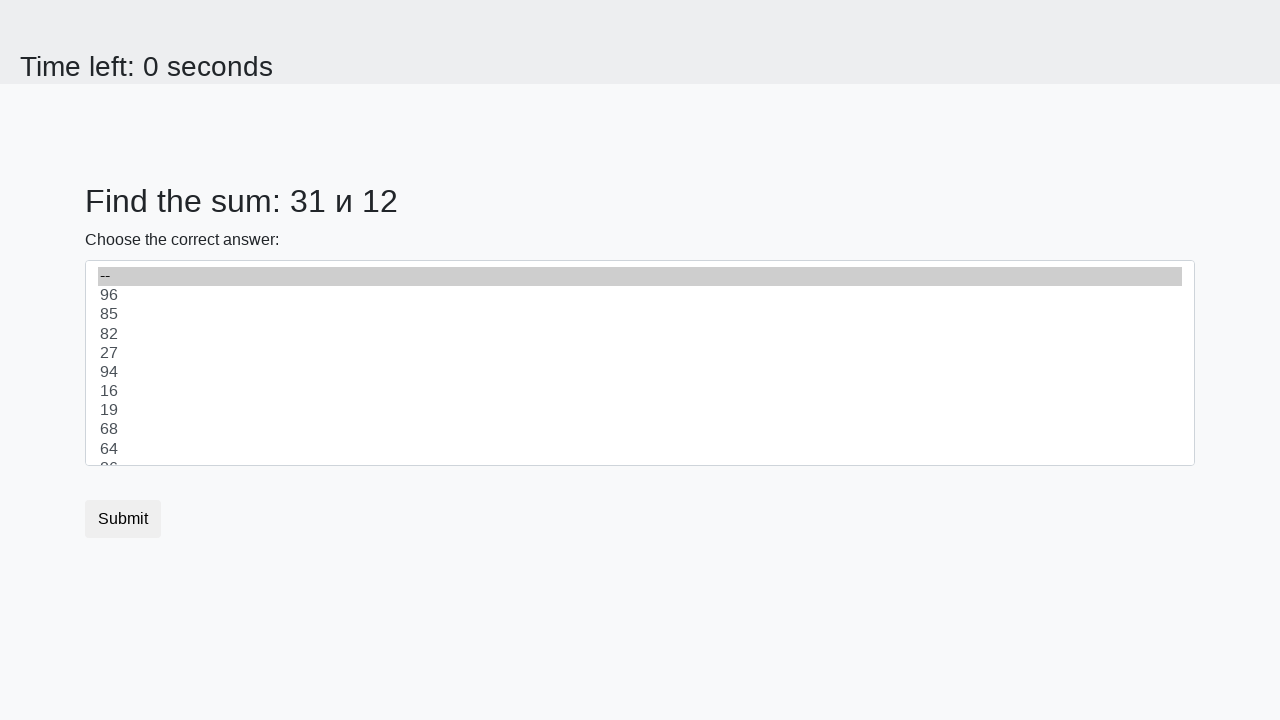

Selected 43 from dropdown menu on select
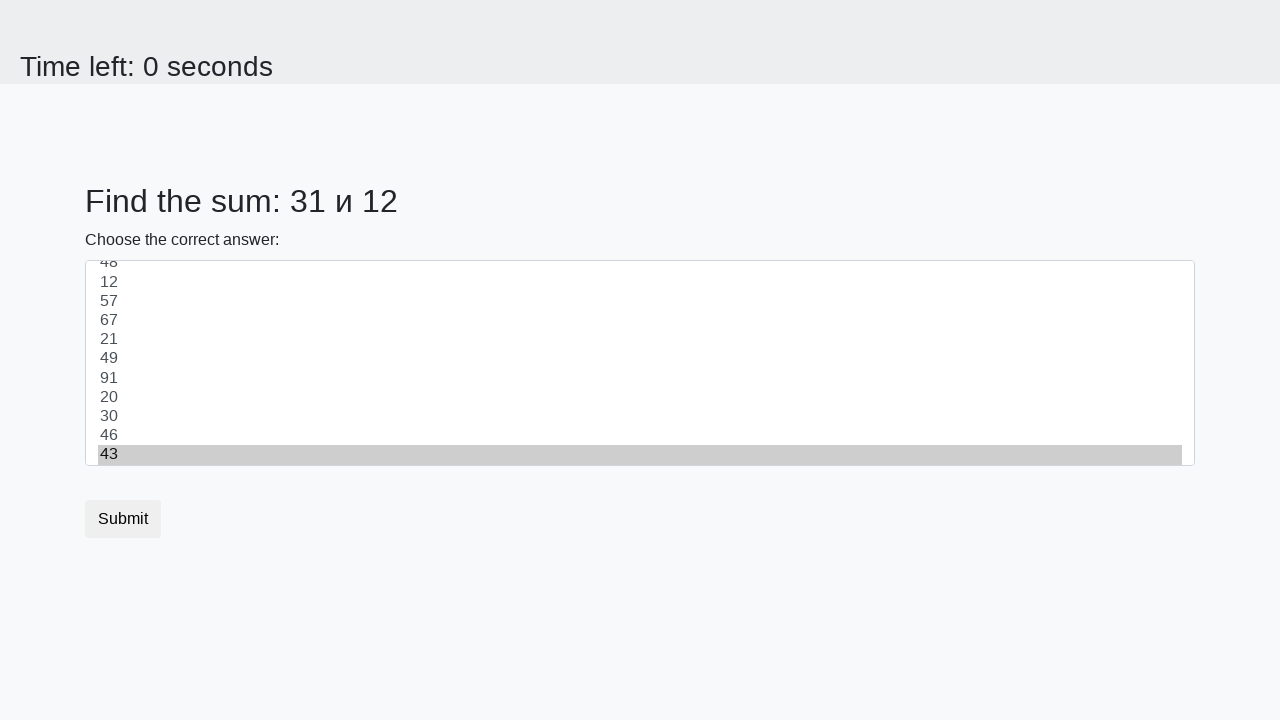

Clicked Submit button to complete the form at (123, 519) on button:has-text('Submit')
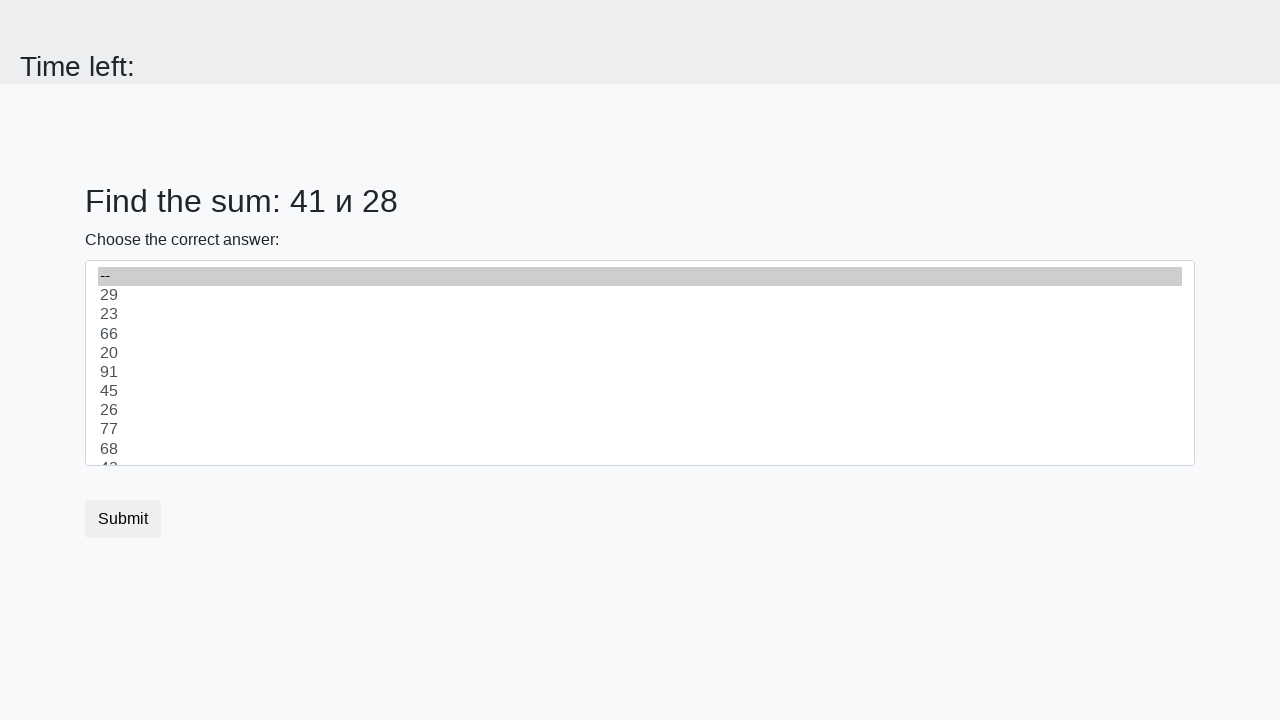

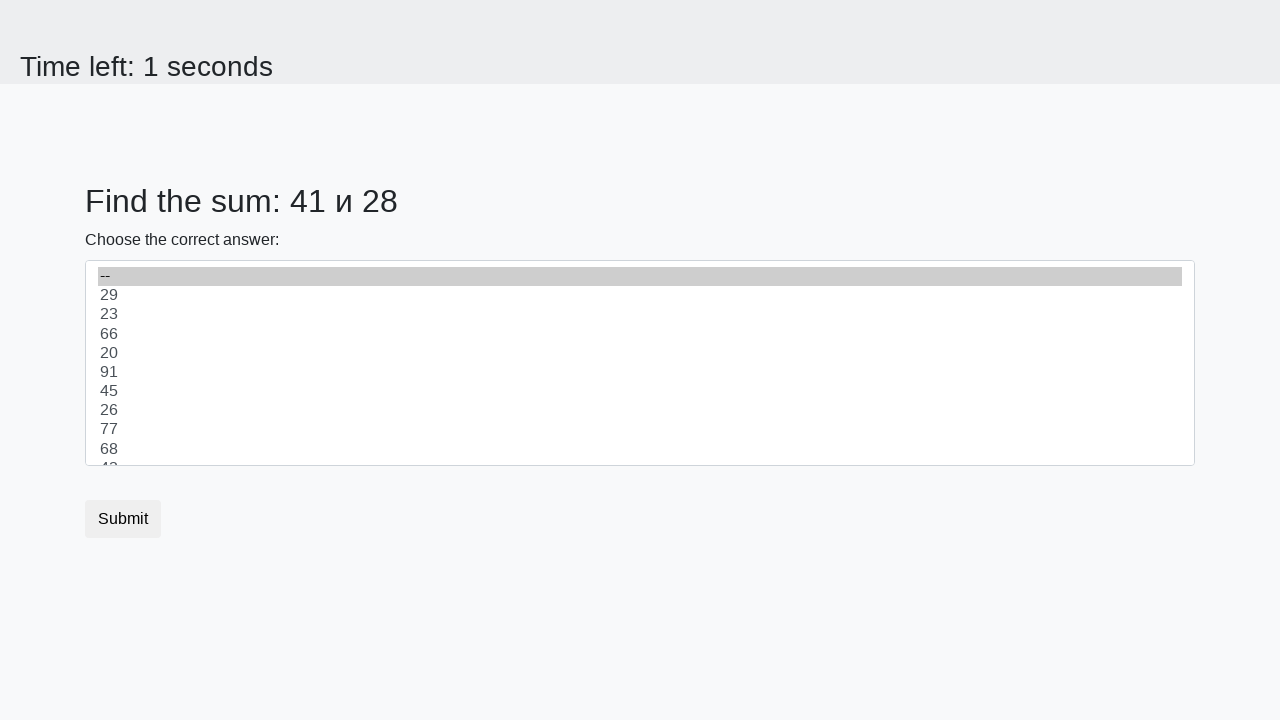